Tests clicking a button to enable a disabled button, then clicking the button once it becomes enabled

Starting URL: http://watir.com/examples/wait.html

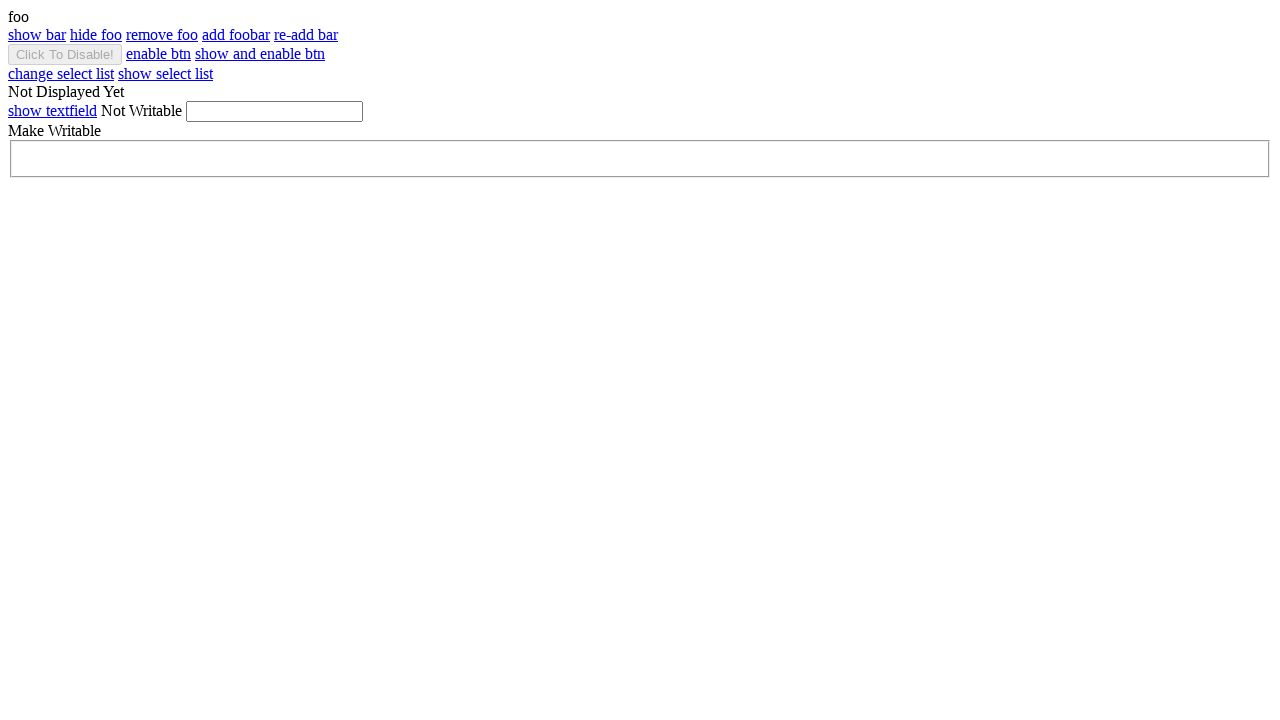

Navigated to wait.html page
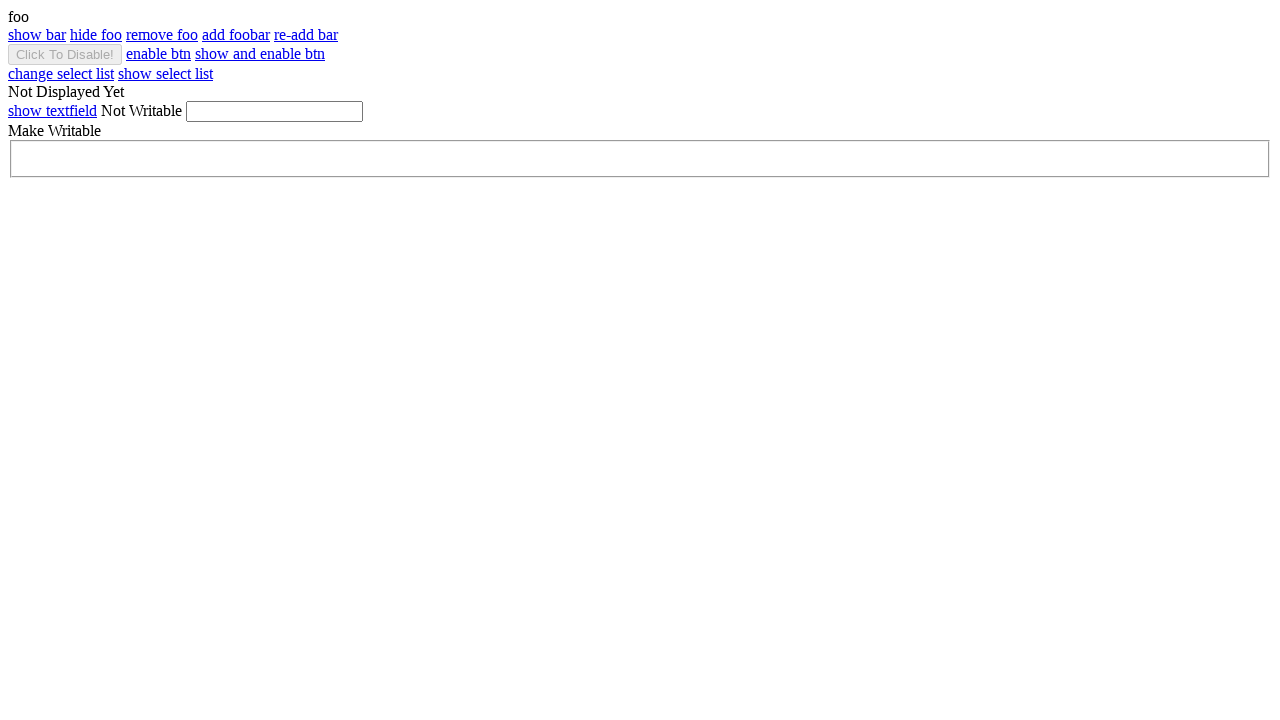

Clicked enable button to activate disabled button at (158, 54) on #enable_btn
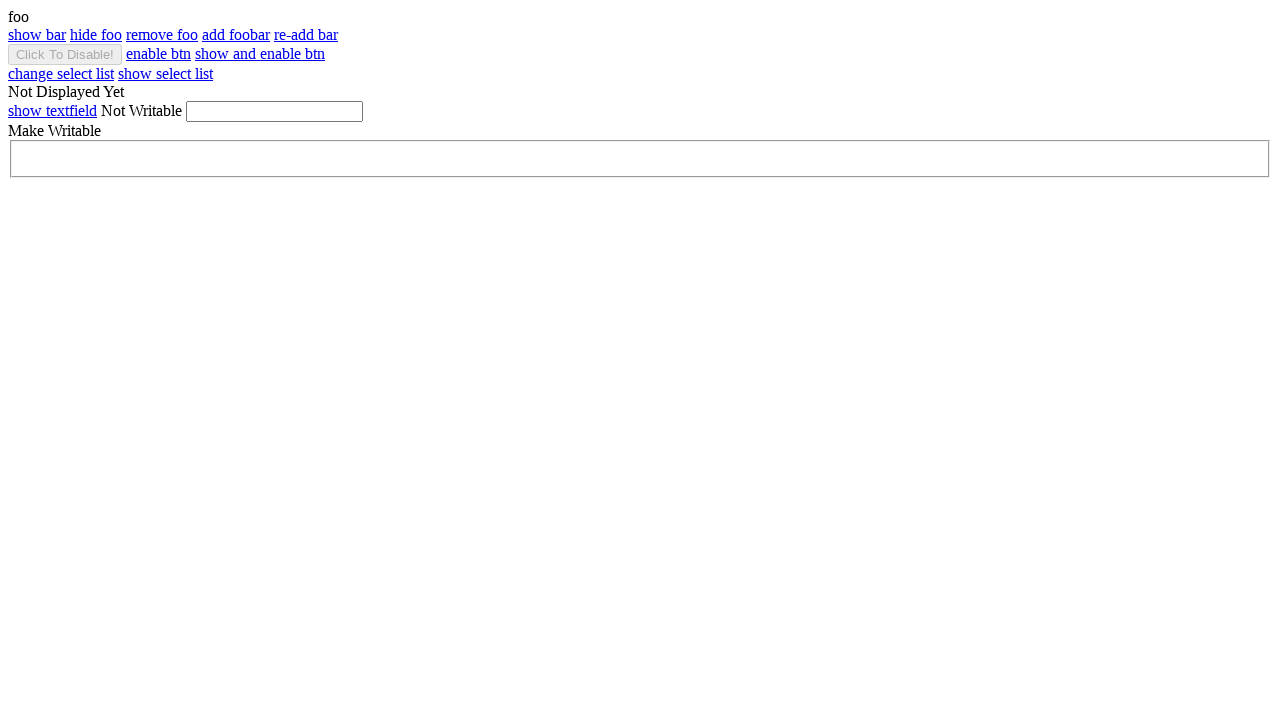

Clicked the button after it became enabled at (65, 54) on #btn
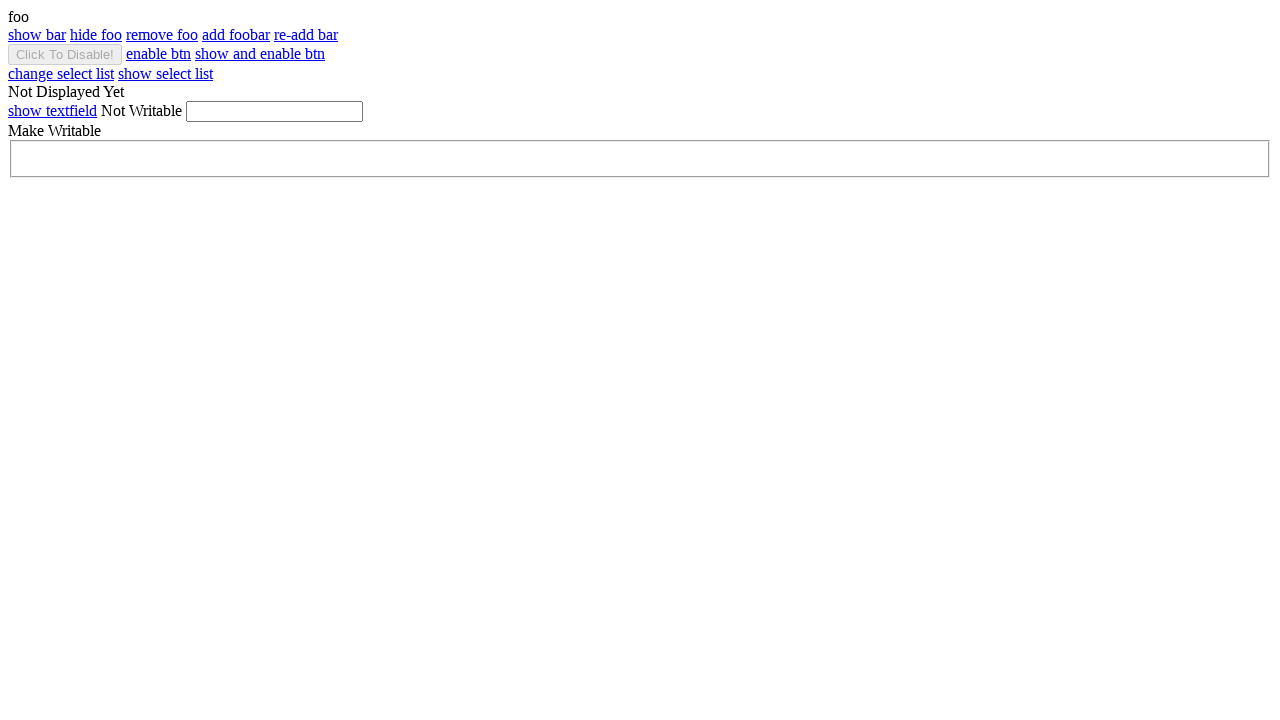

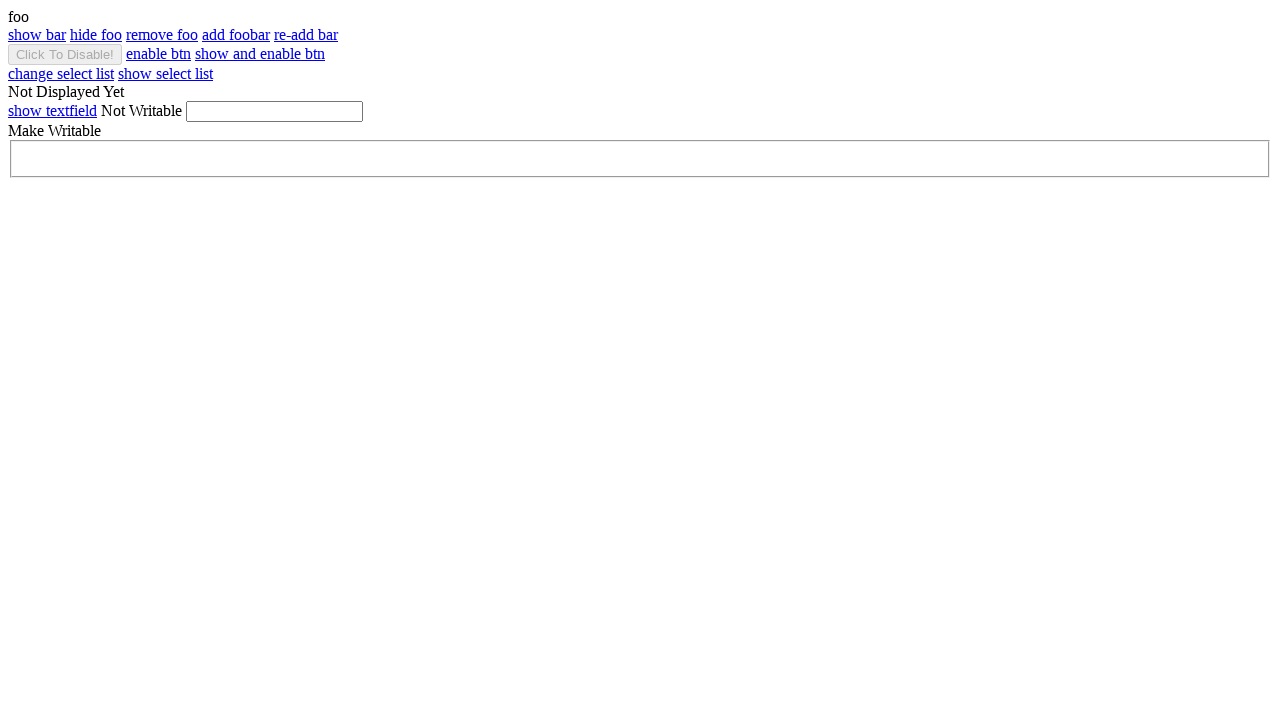